Calculates the sum of two numbers displayed on the page, selects the sum from a dropdown menu, and submits the form

Starting URL: http://suninjuly.github.io/selects2.html

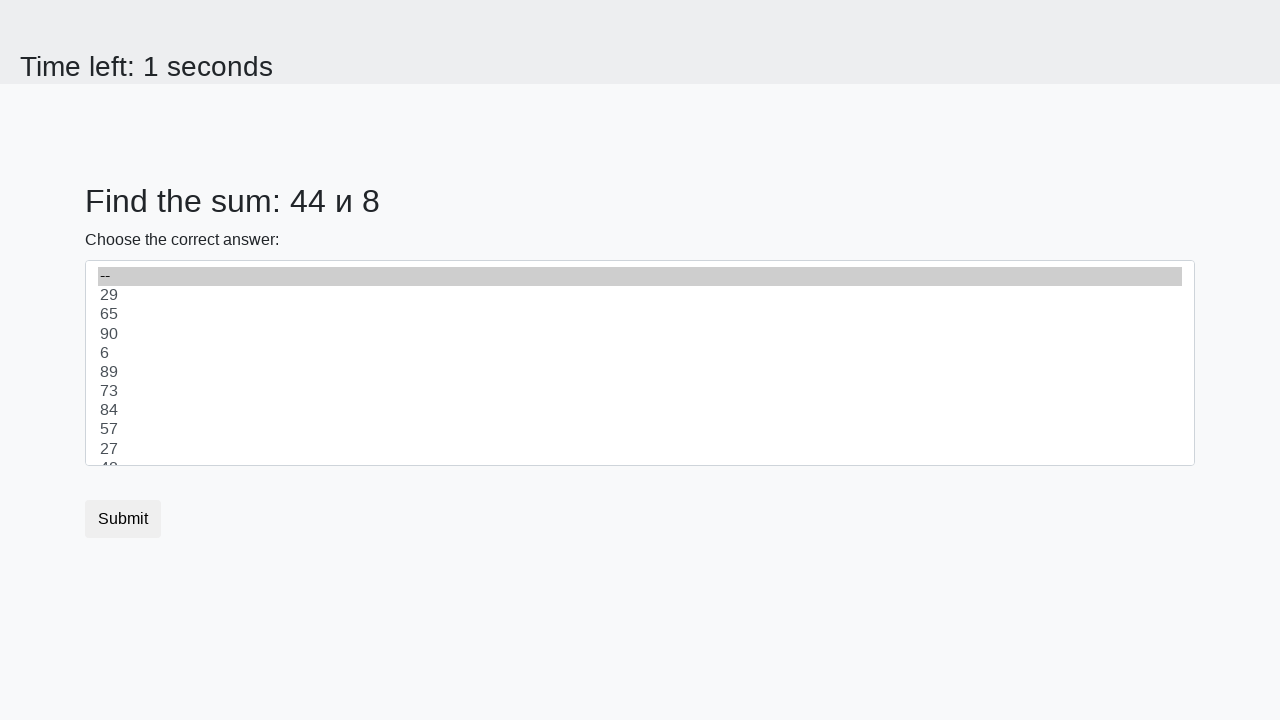

Located first number element
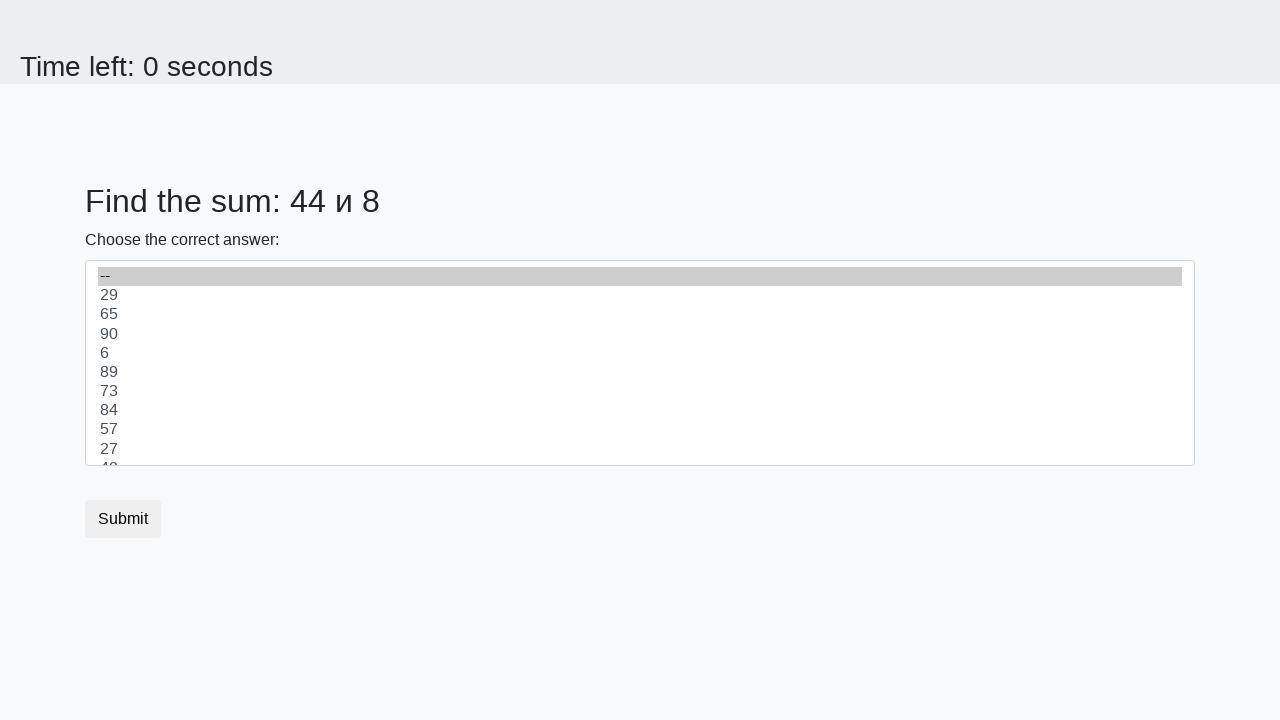

Located second number element
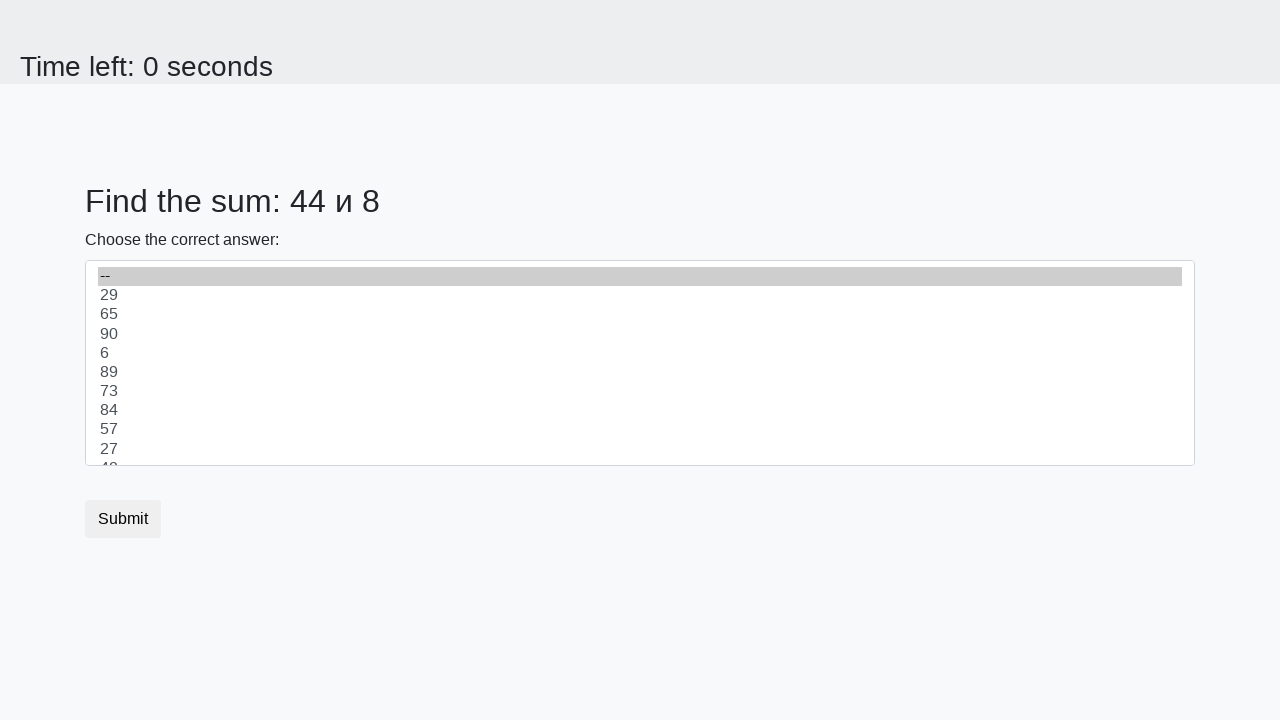

Retrieved first number: 44
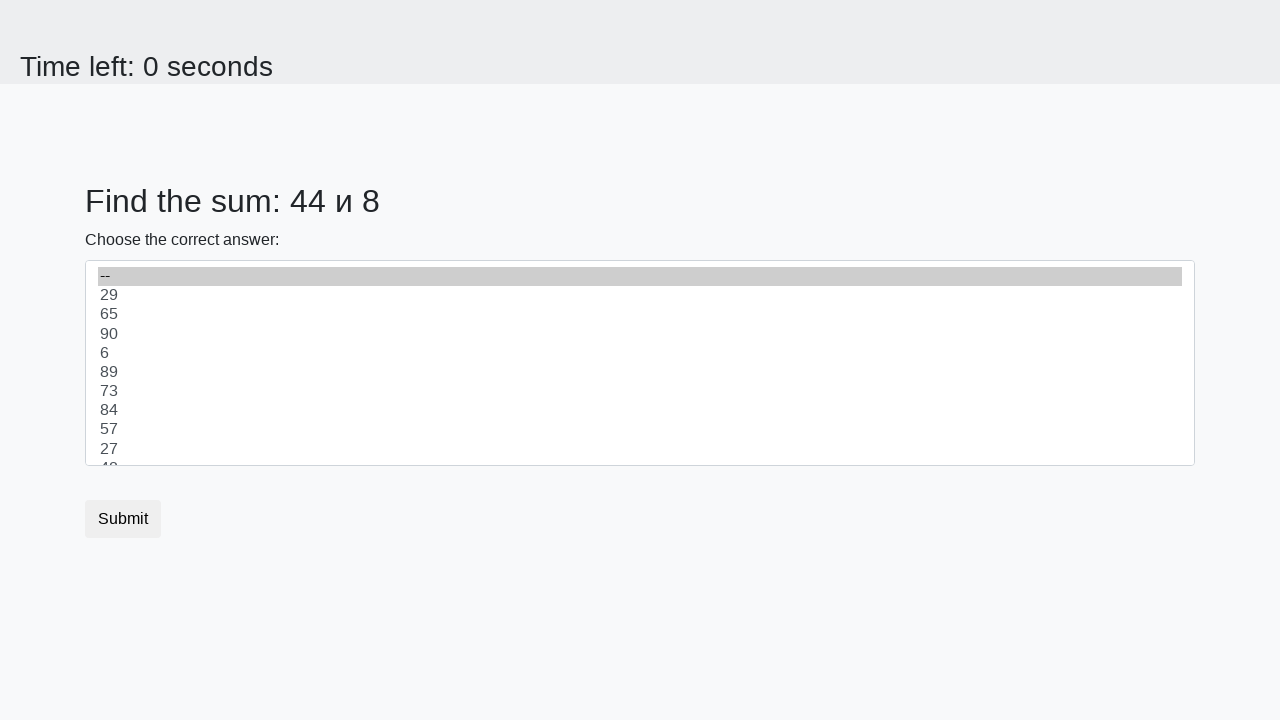

Retrieved second number: 8
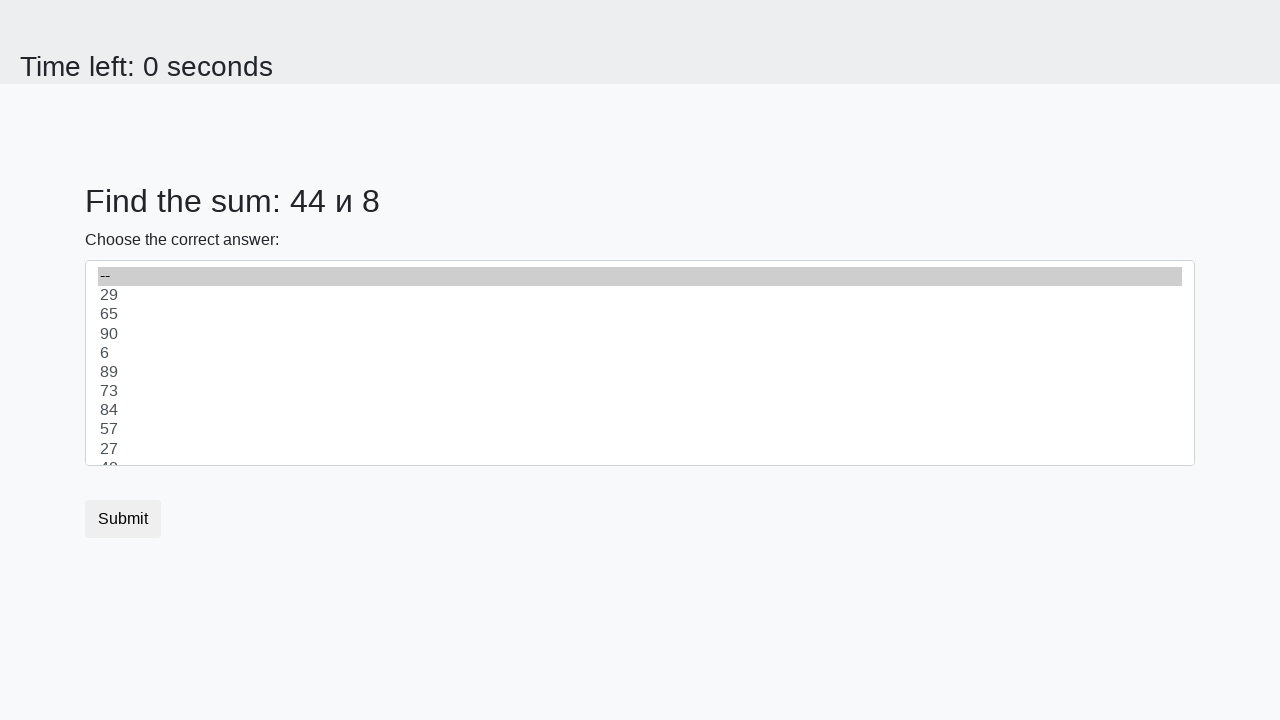

Calculated sum: 44 + 8 = 52
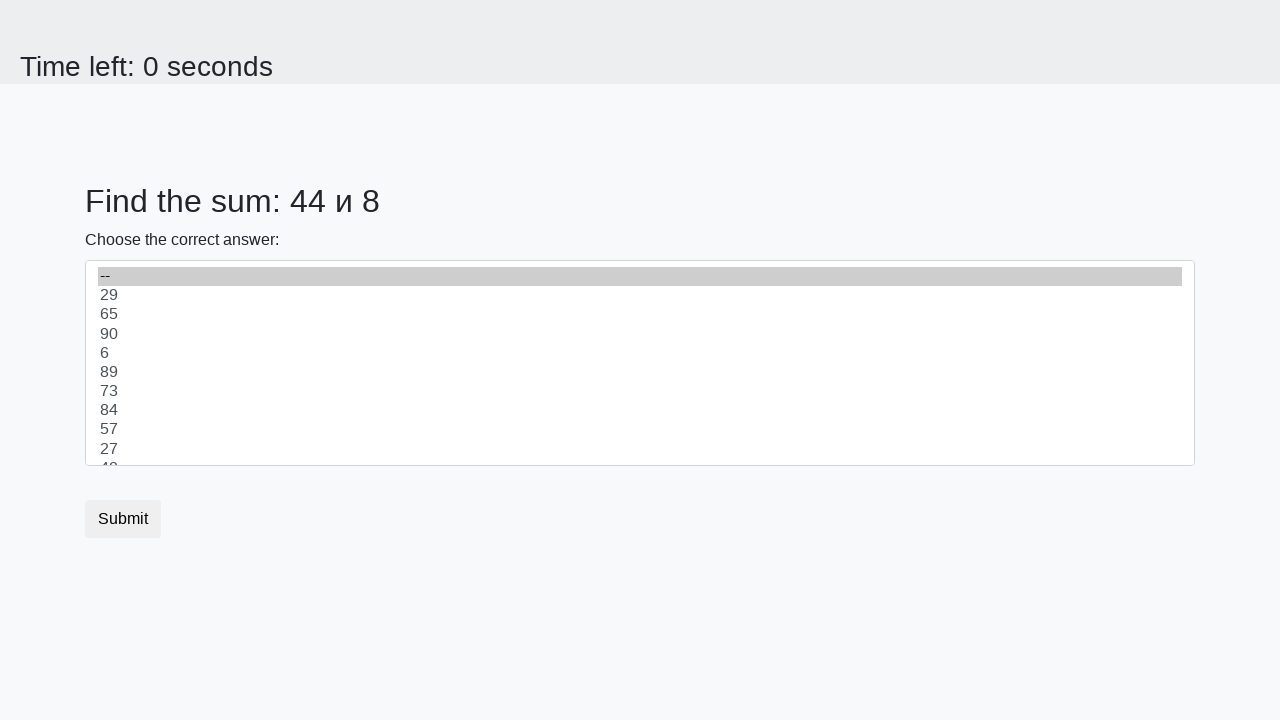

Selected sum value 52 from dropdown menu on select
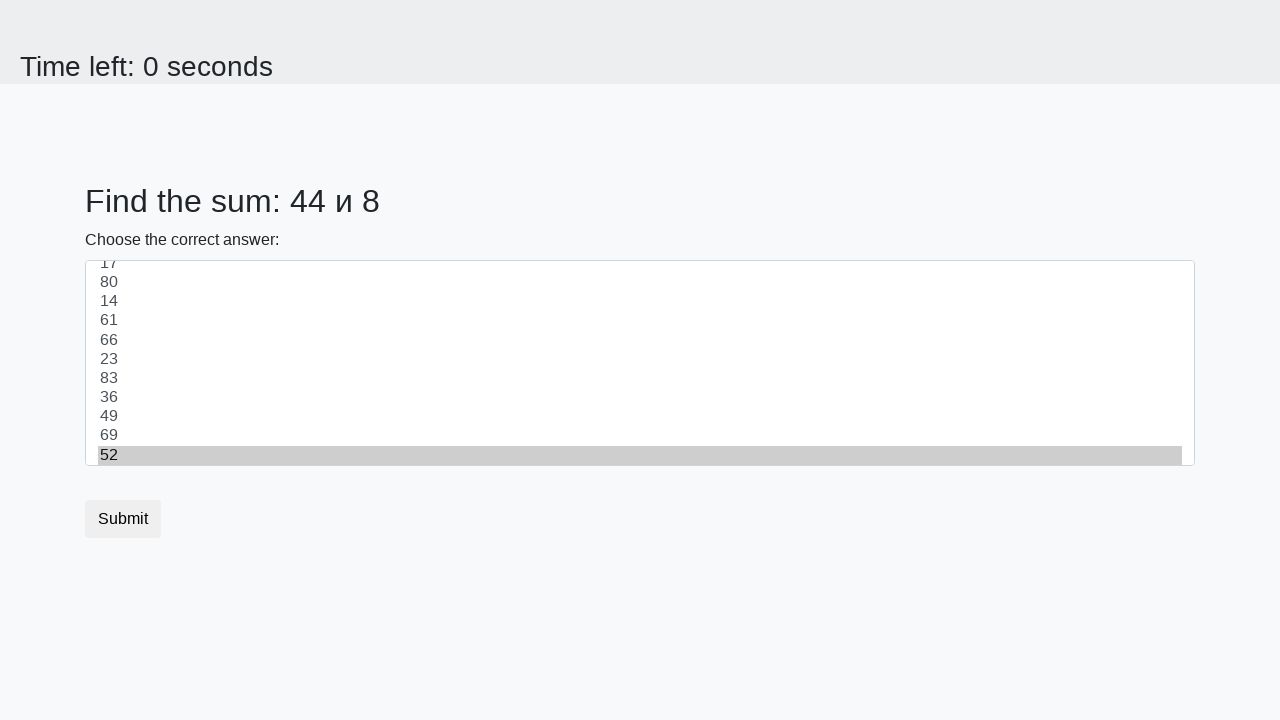

Clicked submit button at (123, 519) on button.btn
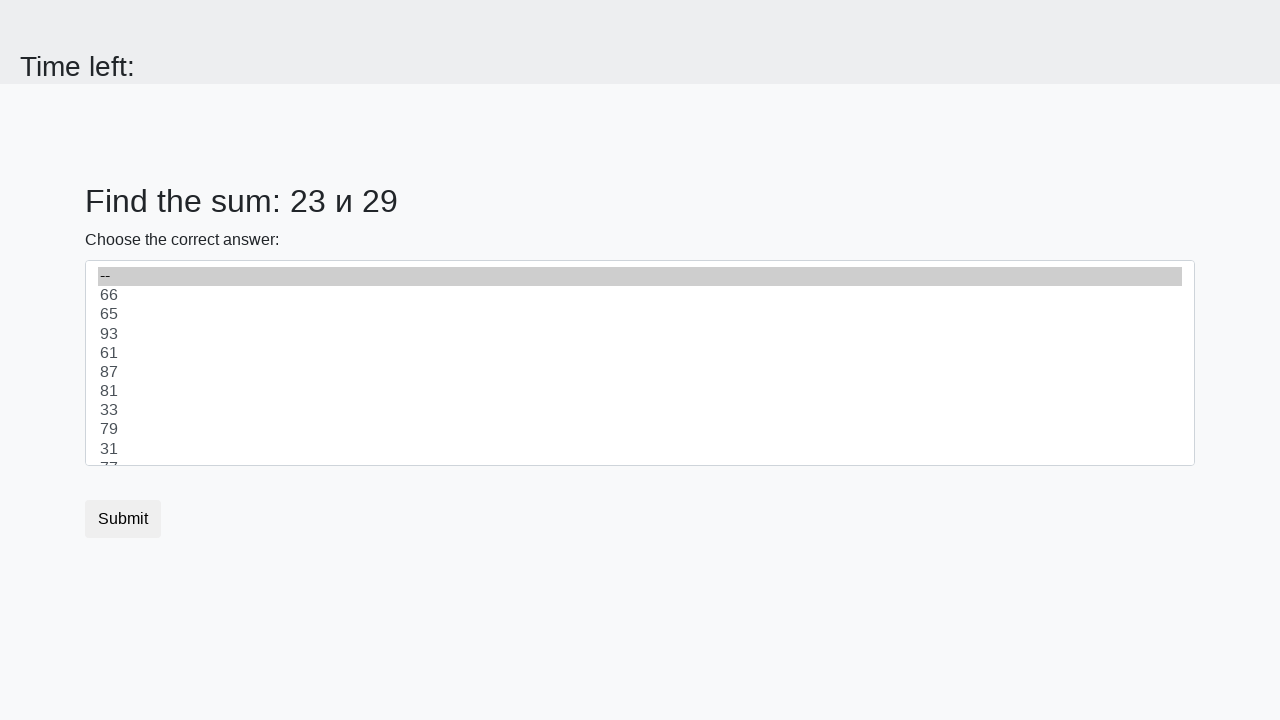

Set up dialog handler to accept alerts
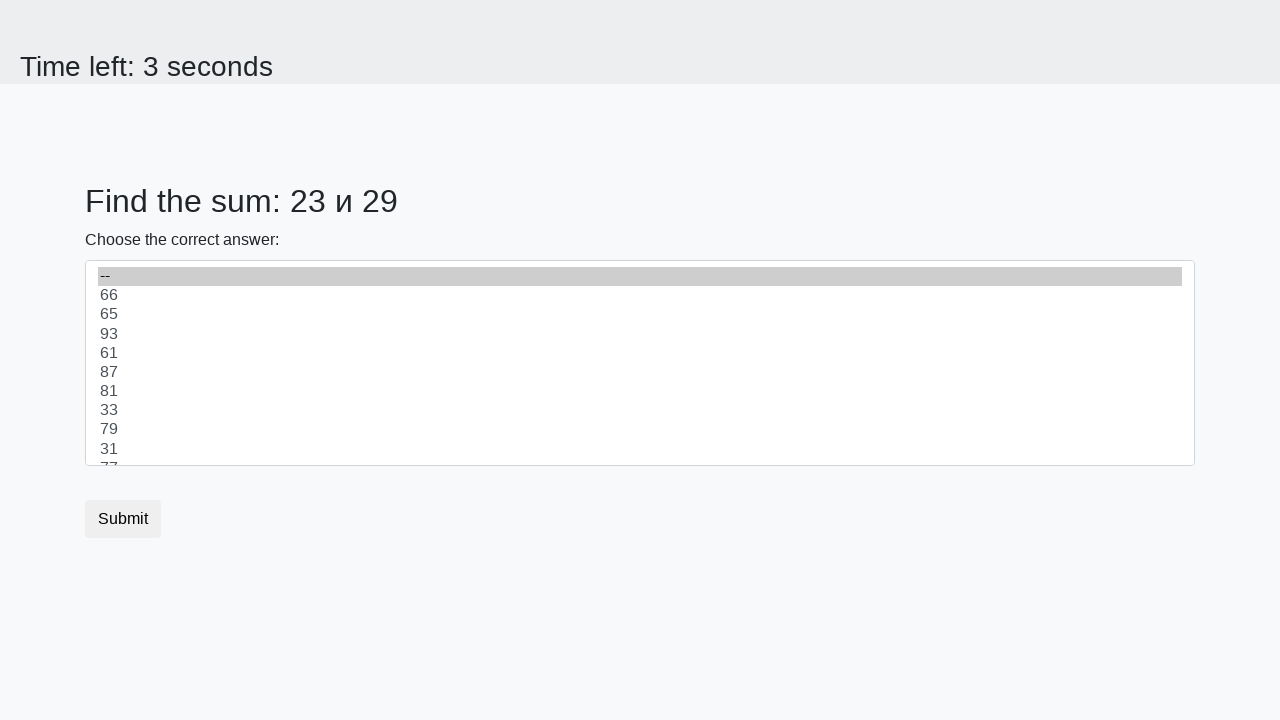

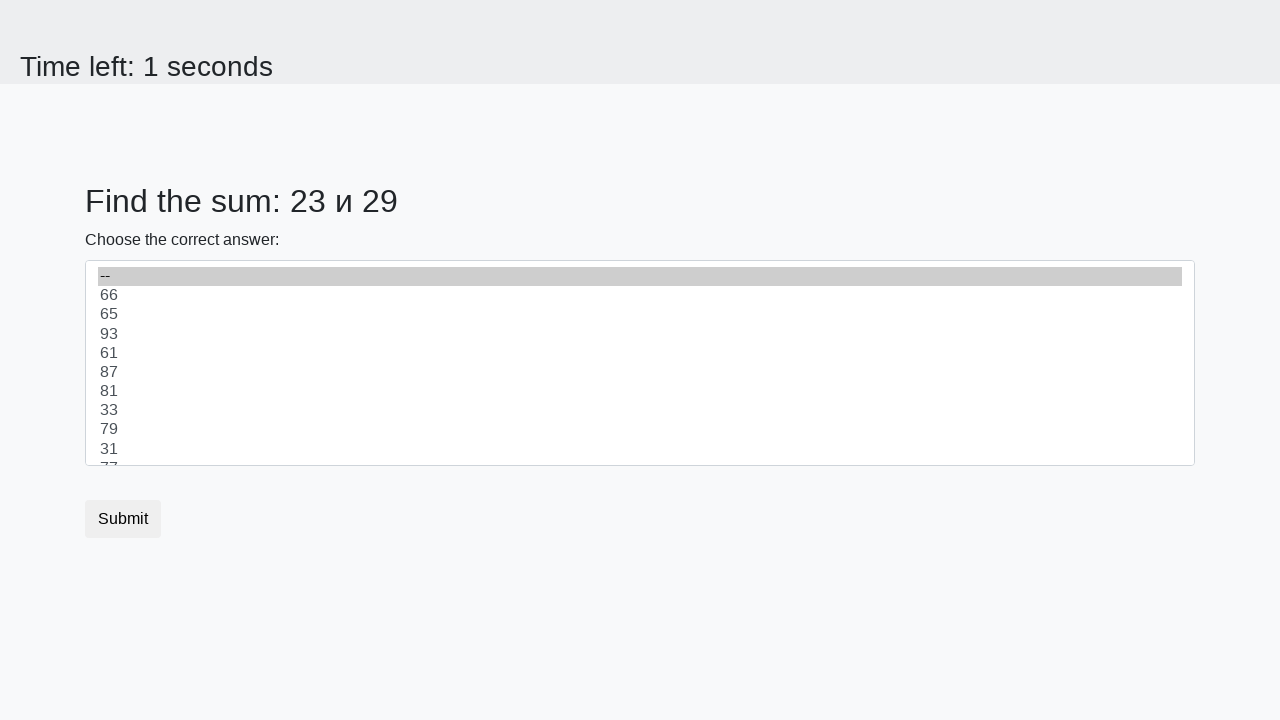